Tests JavaScript alert functionality by clicking the alert button, verifying the alert text, accepting it, and checking the result message

Starting URL: https://the-internet.herokuapp.com/javascript_alerts

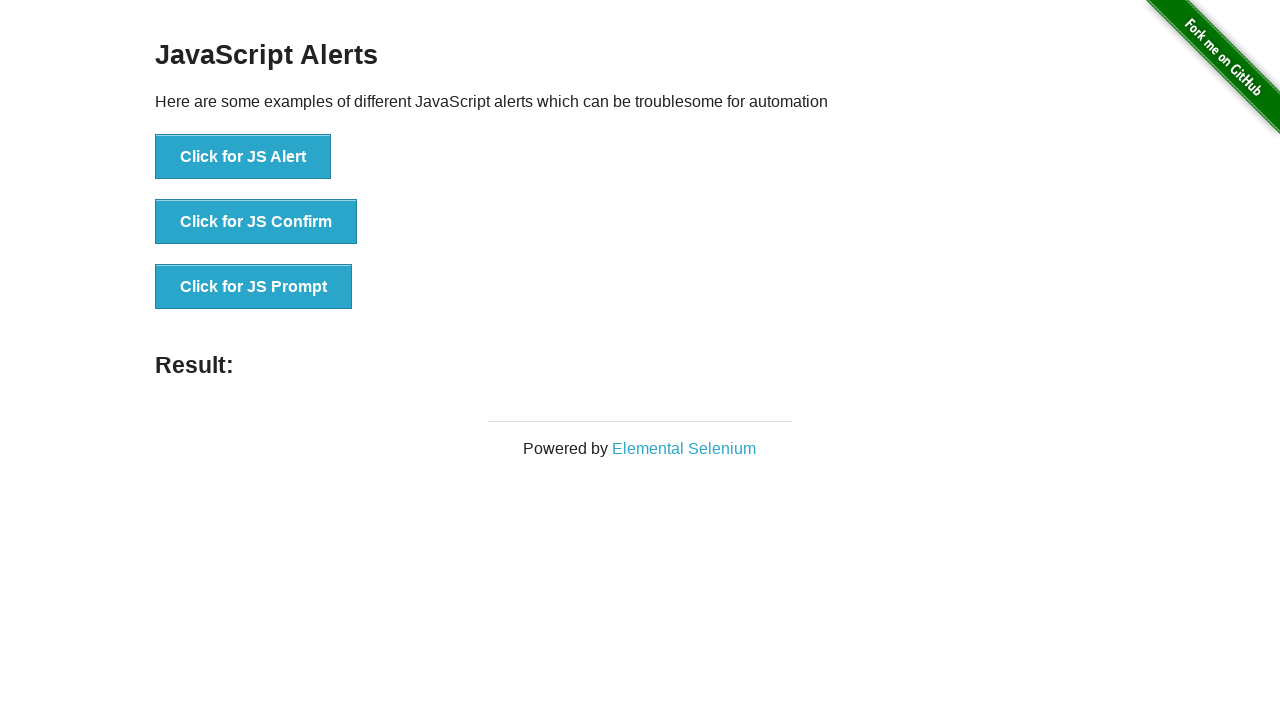

Clicked the JavaScript alert button at (243, 157) on xpath=//button[@onclick='jsAlert()']
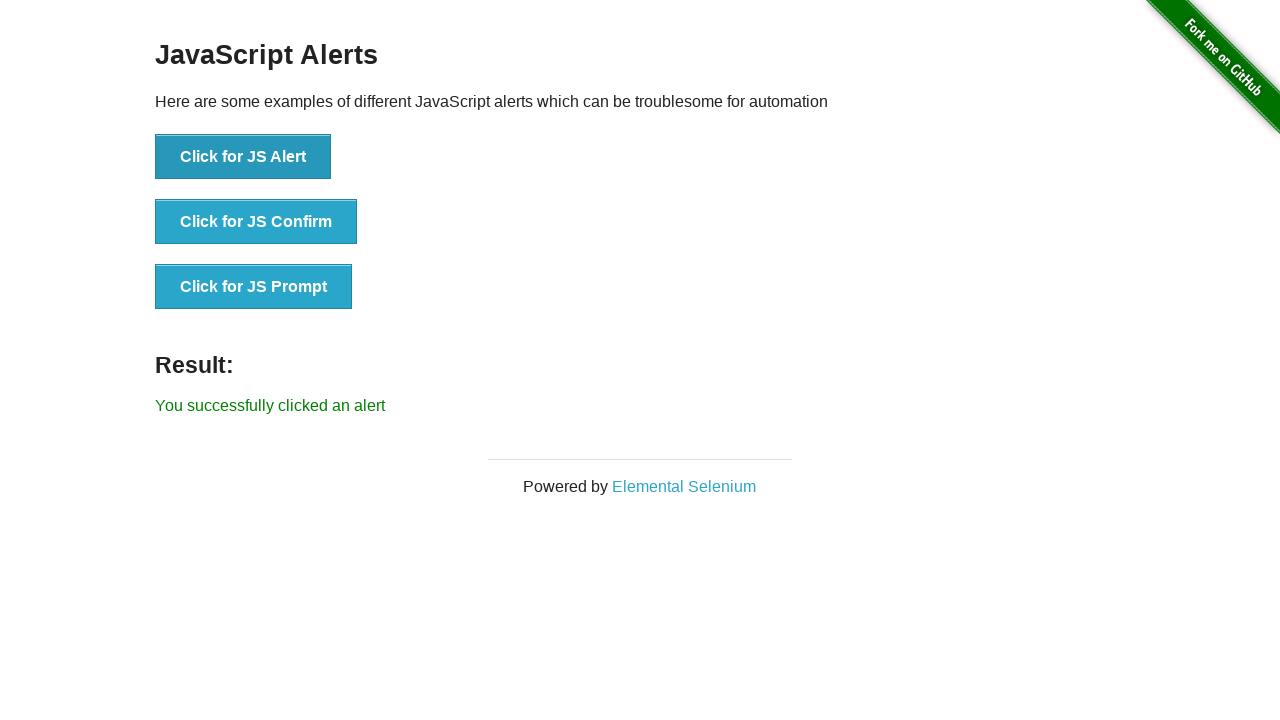

Set up dialog handler to accept alert
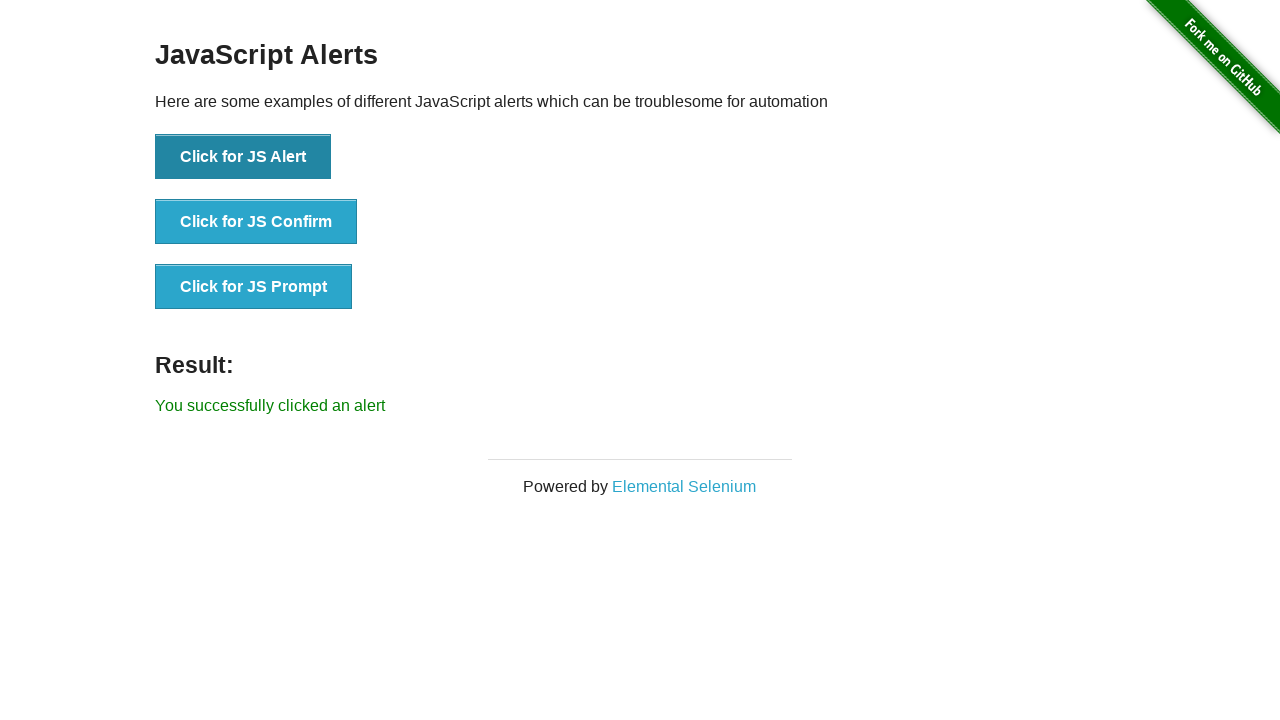

Result message appeared after accepting alert
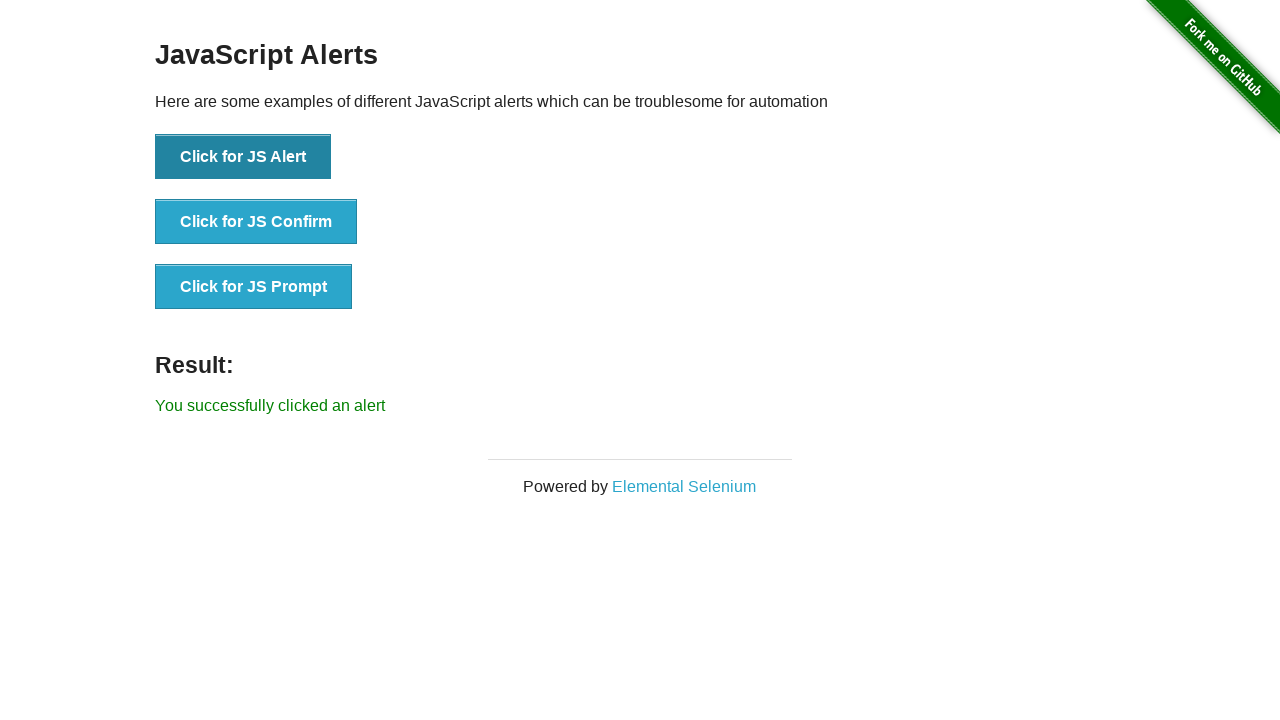

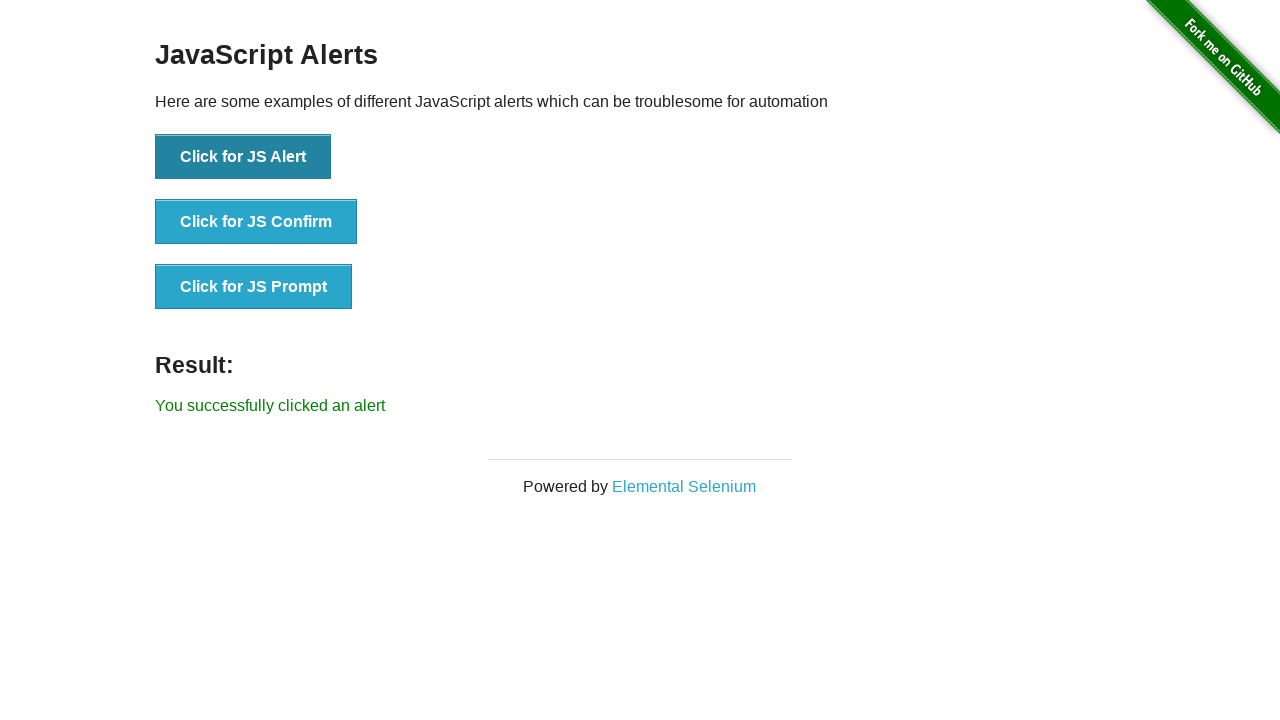